Tests handling of multiple browser windows/tabs by clicking a button to open a new window, switching to it to perform a search, then switching back to the main page and opening a new tab.

Starting URL: https://skpatro.github.io/demo/links/

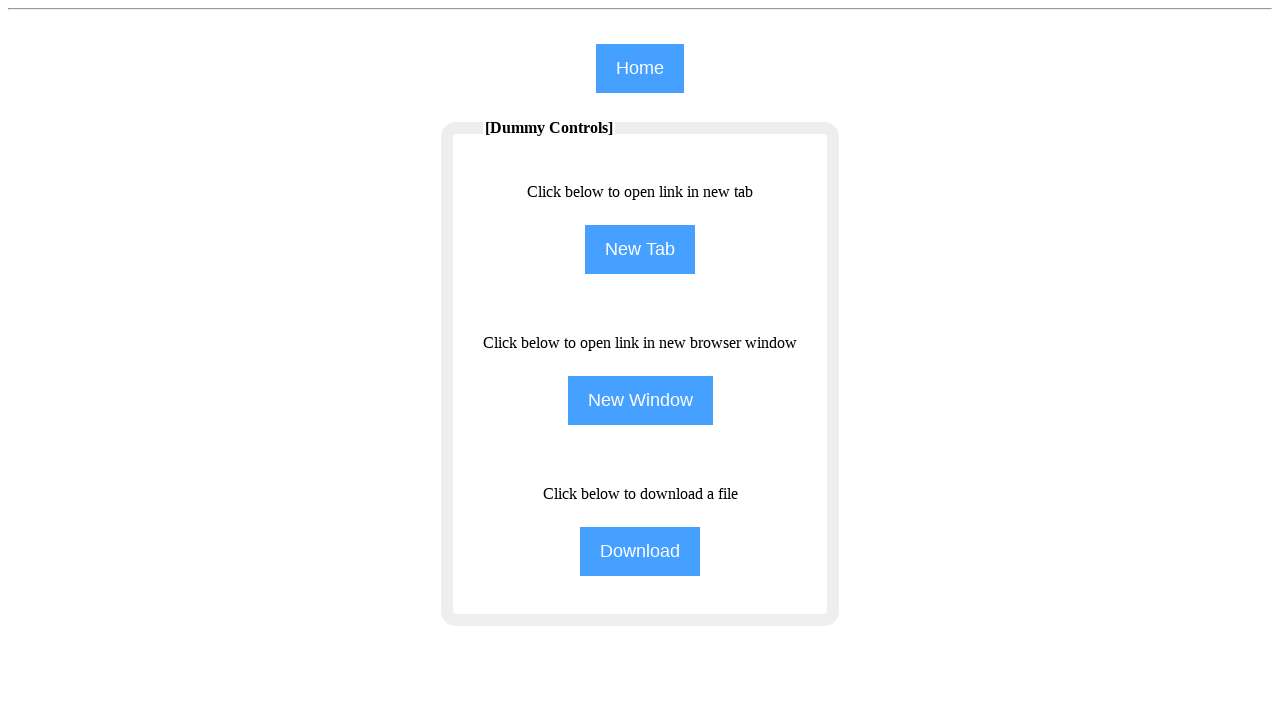

Clicked NewWindow button and opened new window at (640, 400) on input[name='NewWindow']
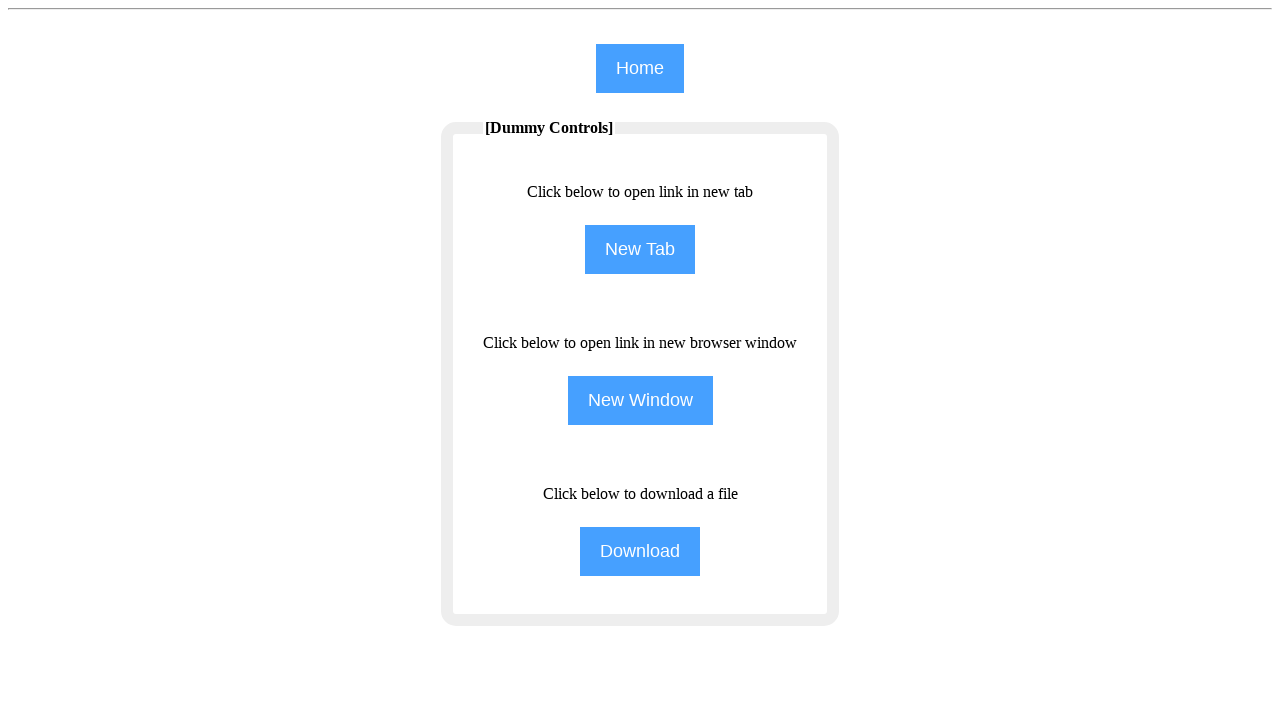

Child window page loaded
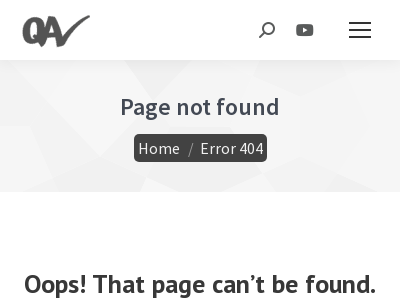

Filled search field on child window with 'Selenium' on input#the7-search
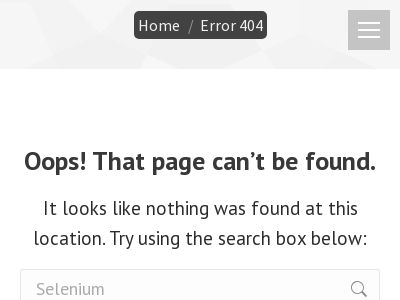

Clicked NewTab button and opened new tab at (640, 250) on input[name='NewTab']
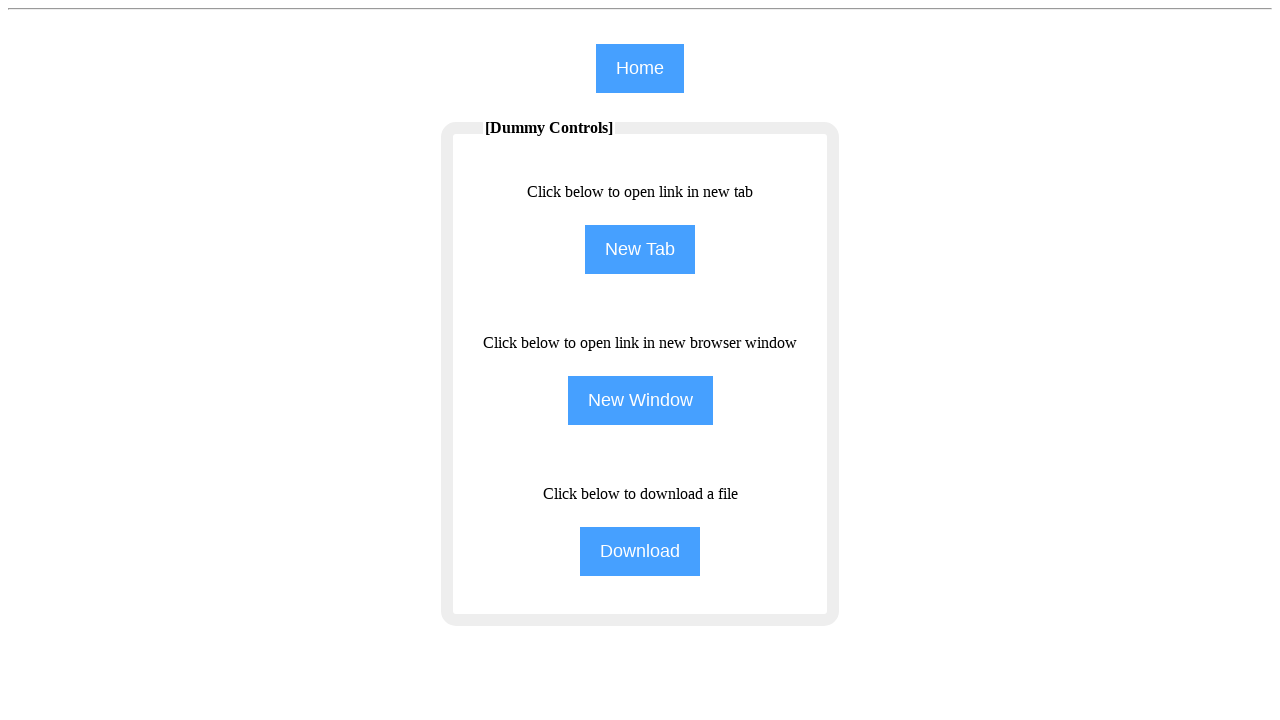

New tab page loaded
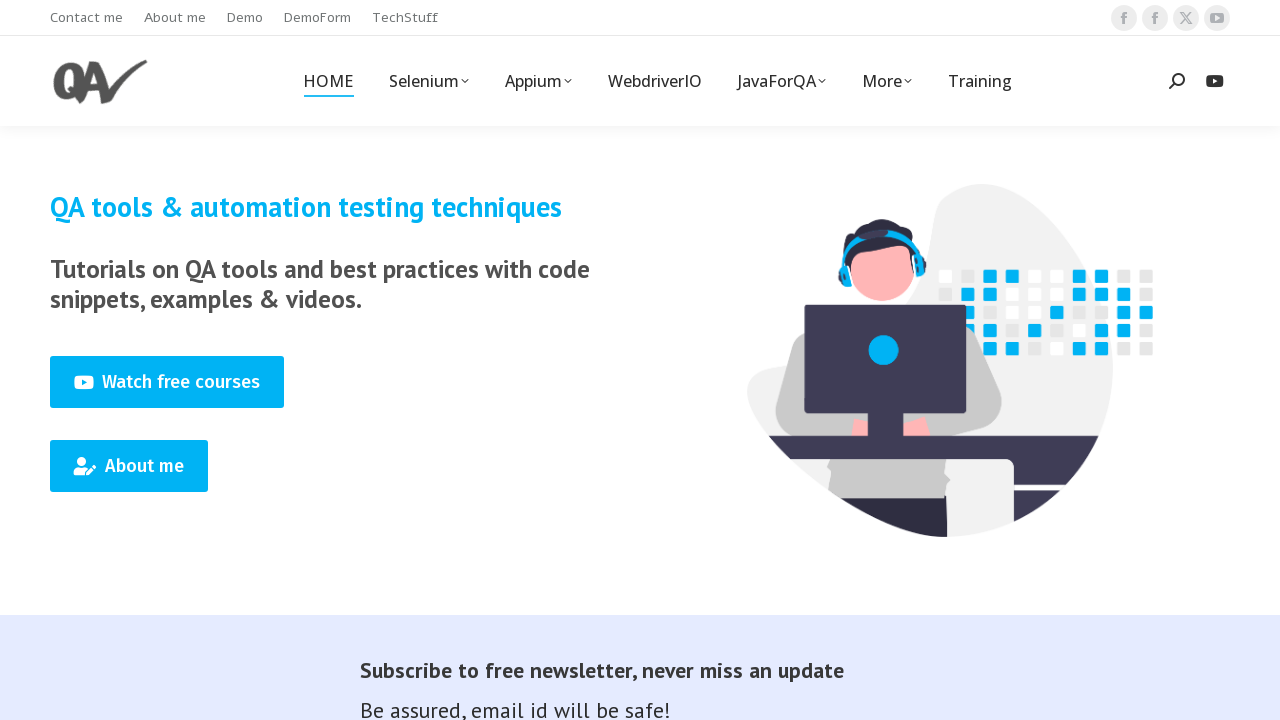

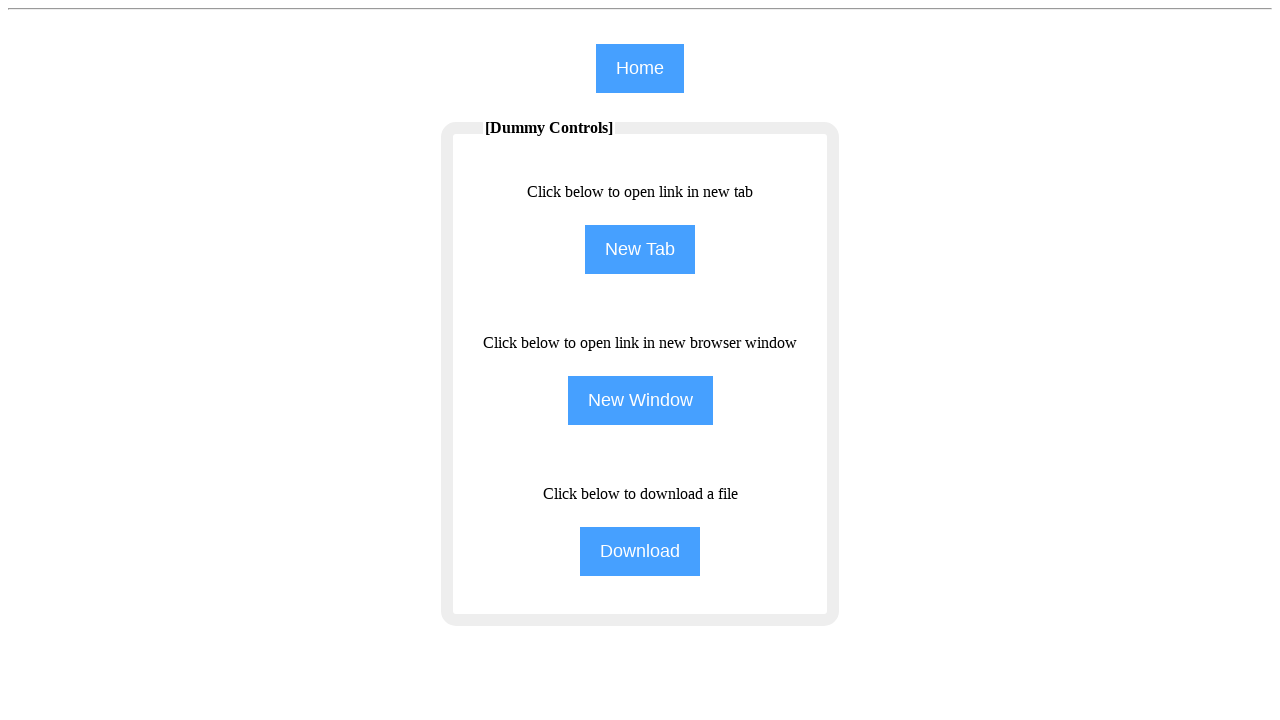